Tests e-commerce shop functionality by navigating to the shop page, interacting with product options, accessing the cart, and performing actions on cart items.

Starting URL: http://practice.automationtesting.in/

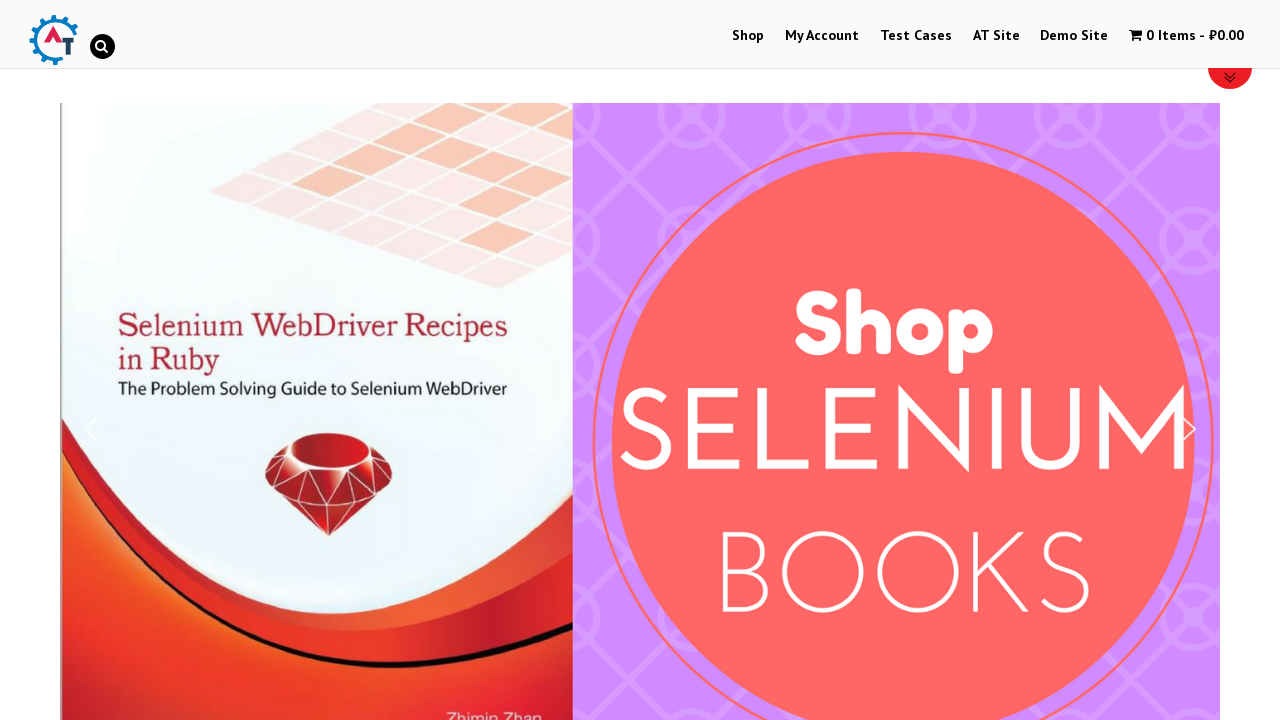

Clicked on Shop link at (748, 36) on text=Shop
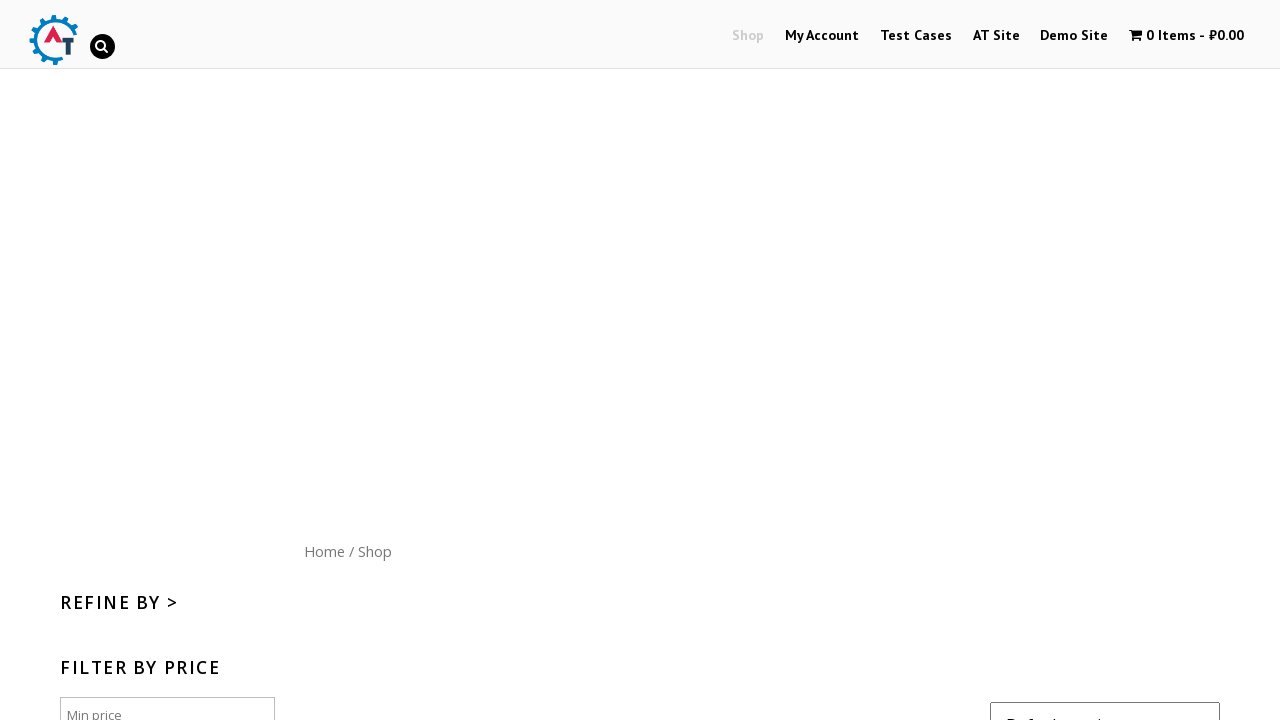

Shop page loaded with network idle
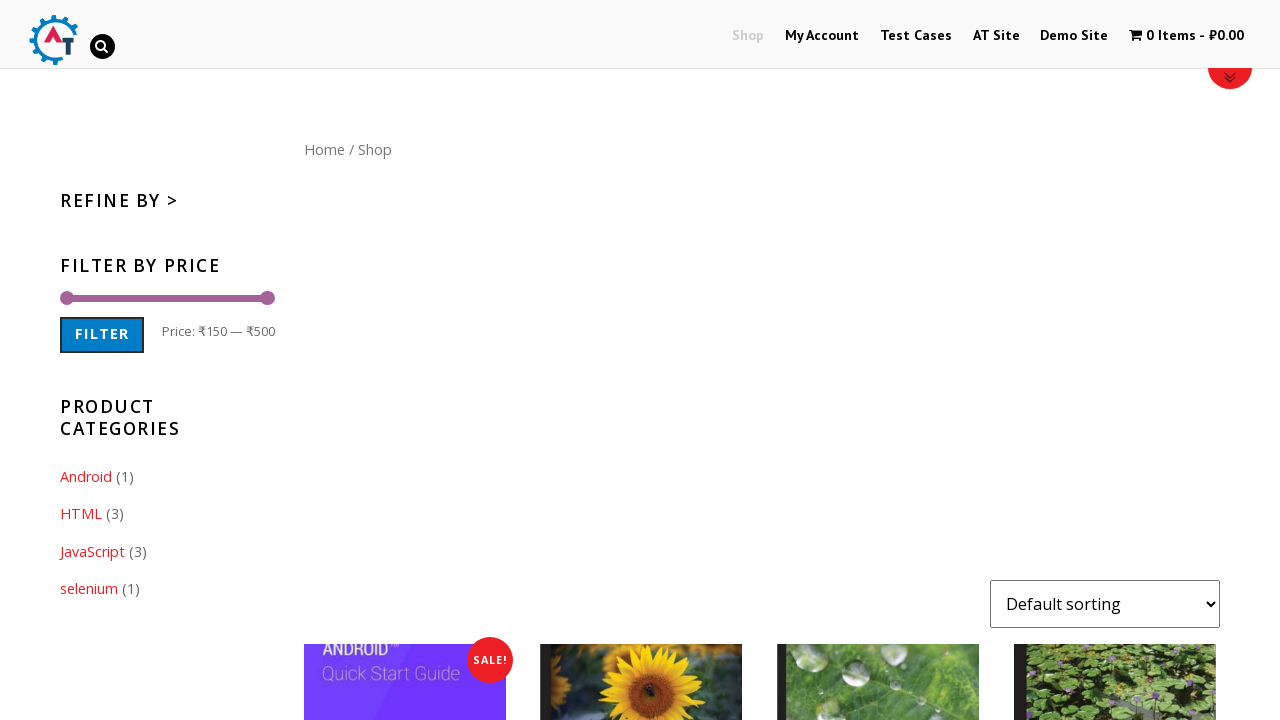

Clicked on product category filter (third navigation item) at (878, 360) on xpath=//html/body/div[1]/div[2]/div/div/ul/li[3]/a[2]
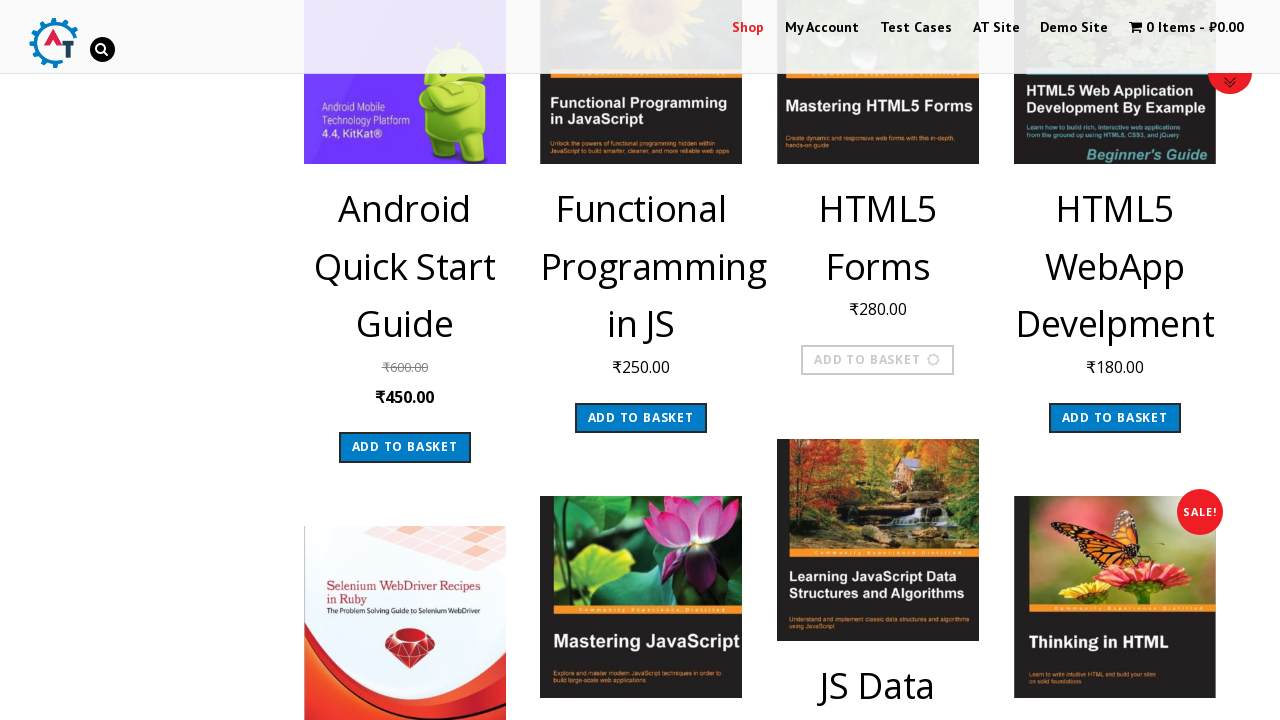

Waited for product category to load
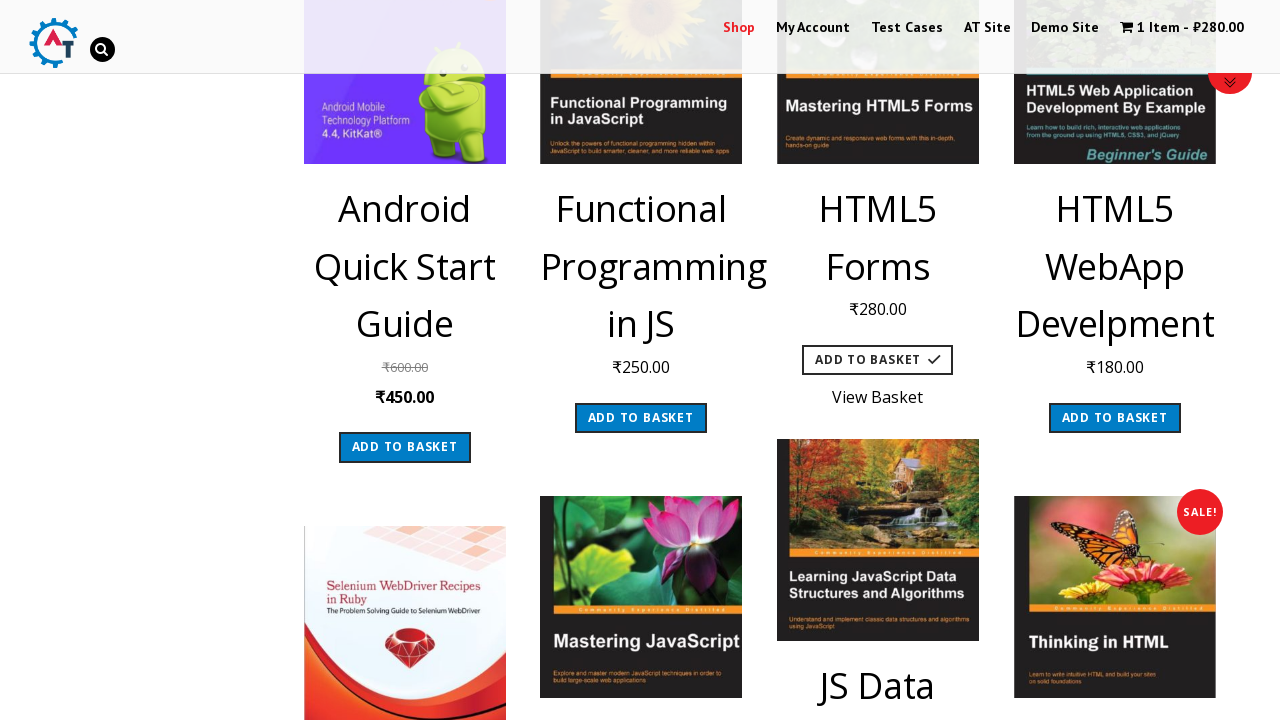

Clicked on another navigation element at (878, 394) on xpath=//html/body/div[1]/div[2]/div/div/ul/li[3]/a[3]
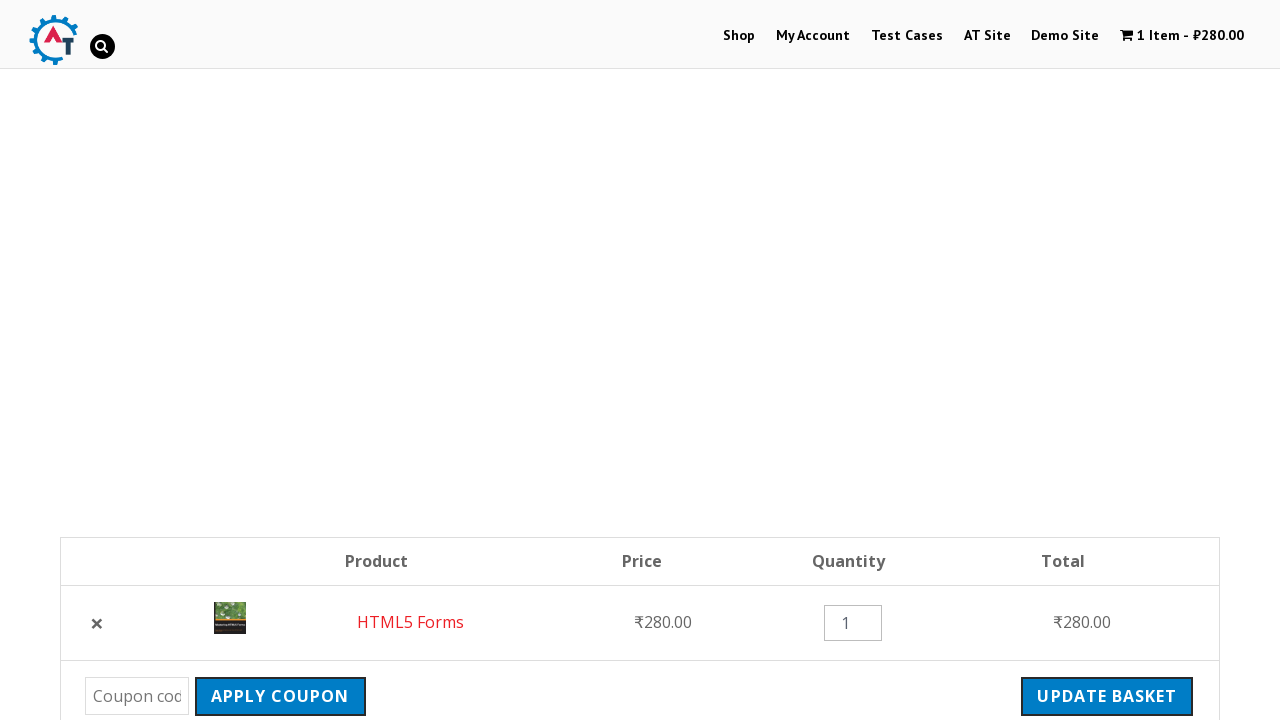

Waited for navigation element to load
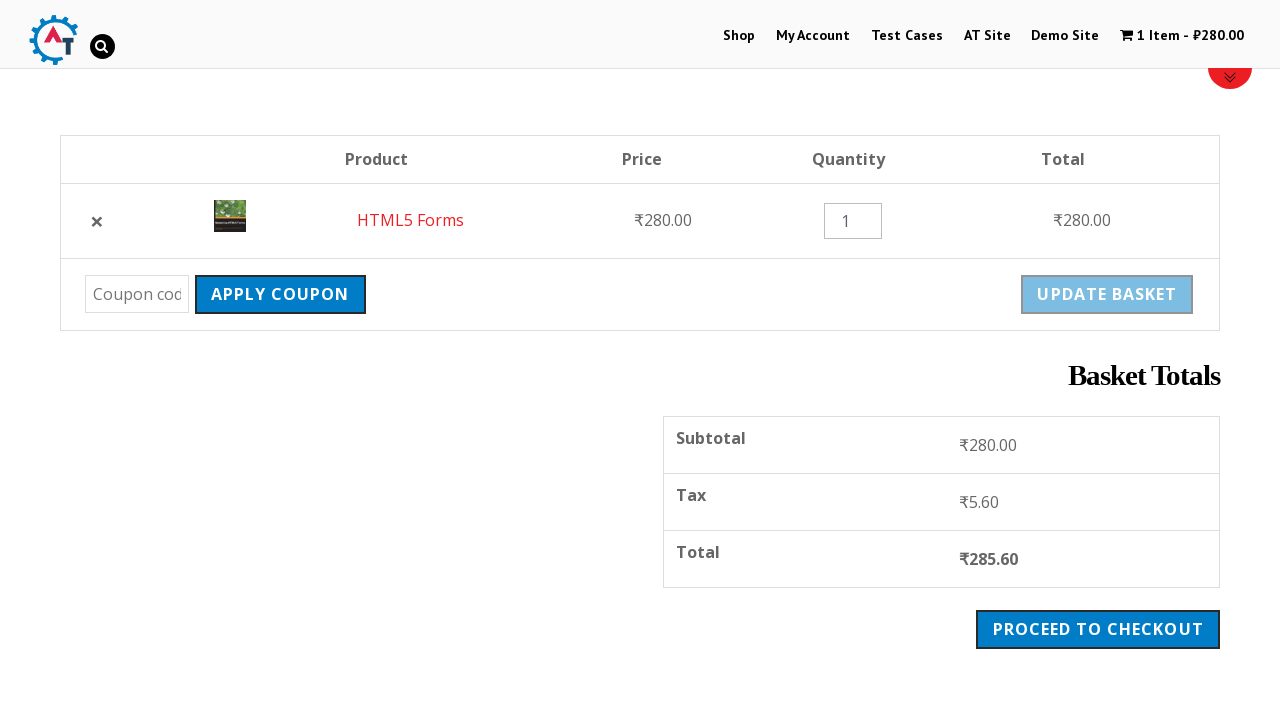

Clicked on cart/basket link at (1098, 629) on xpath=//html/body/div[1]/div[2]/div/div/div/div/div[1]/div/div/div/a
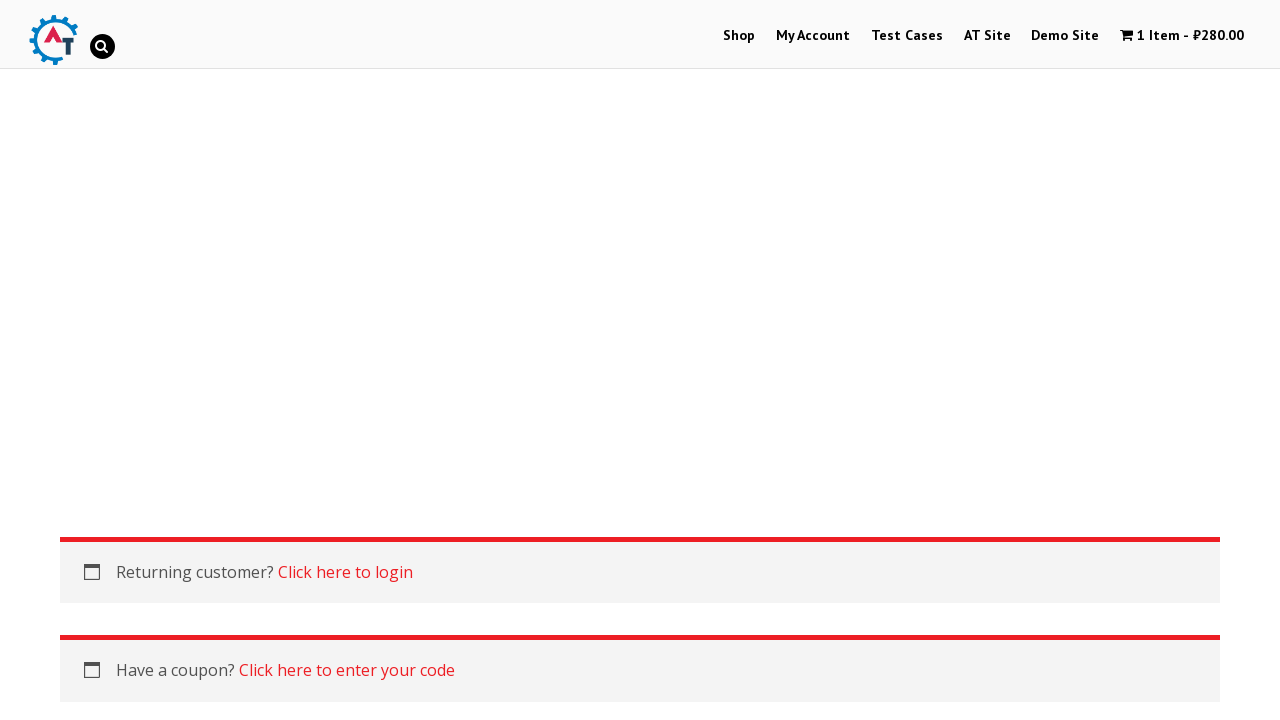

Waited for cart page to load
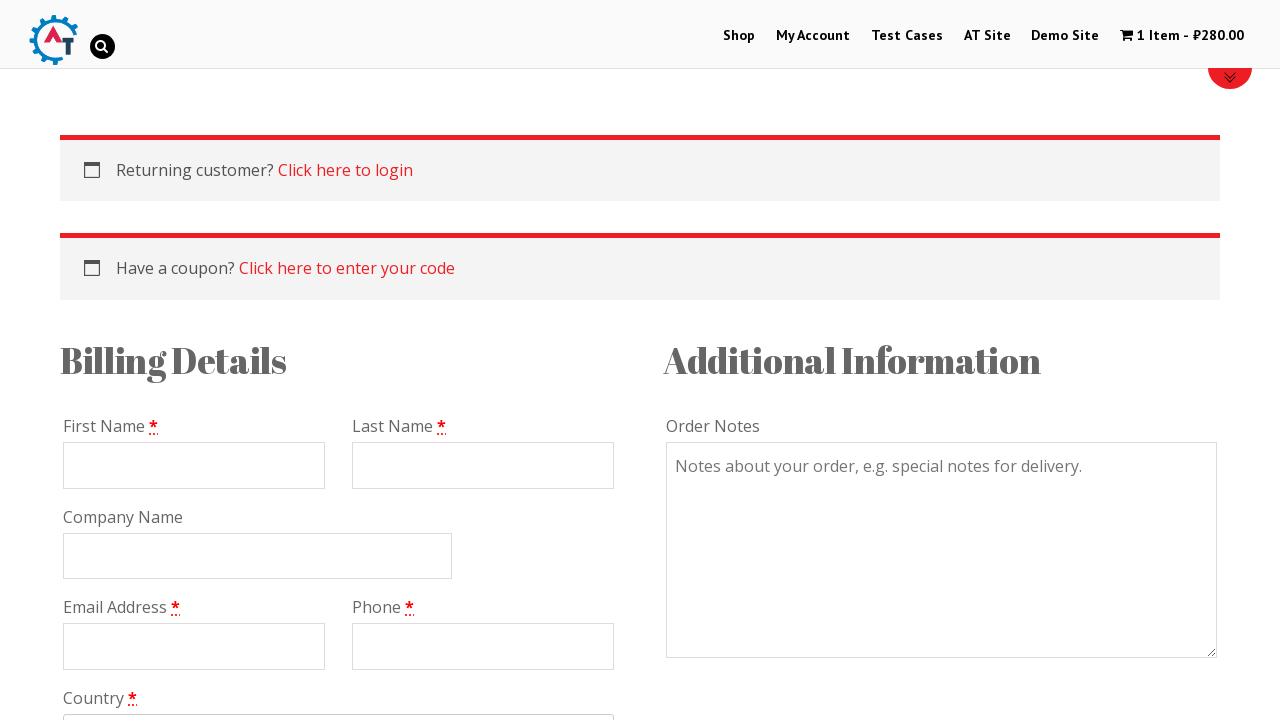

Clicked on quantity input or action button in cart at (1129, 360) on xpath=//html/body/div[1]/div[2]/div/div/div/div/div[1]/form[3]/div[2]/div/div/in
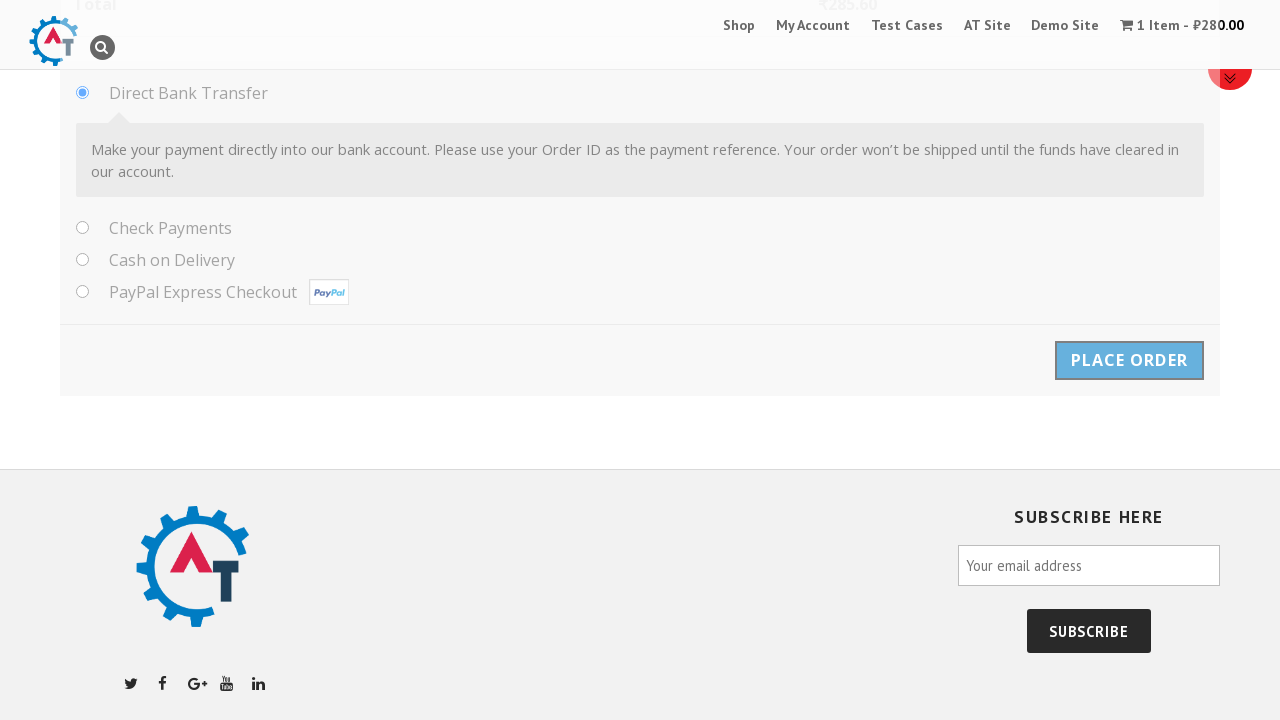

Waited for cart action to complete
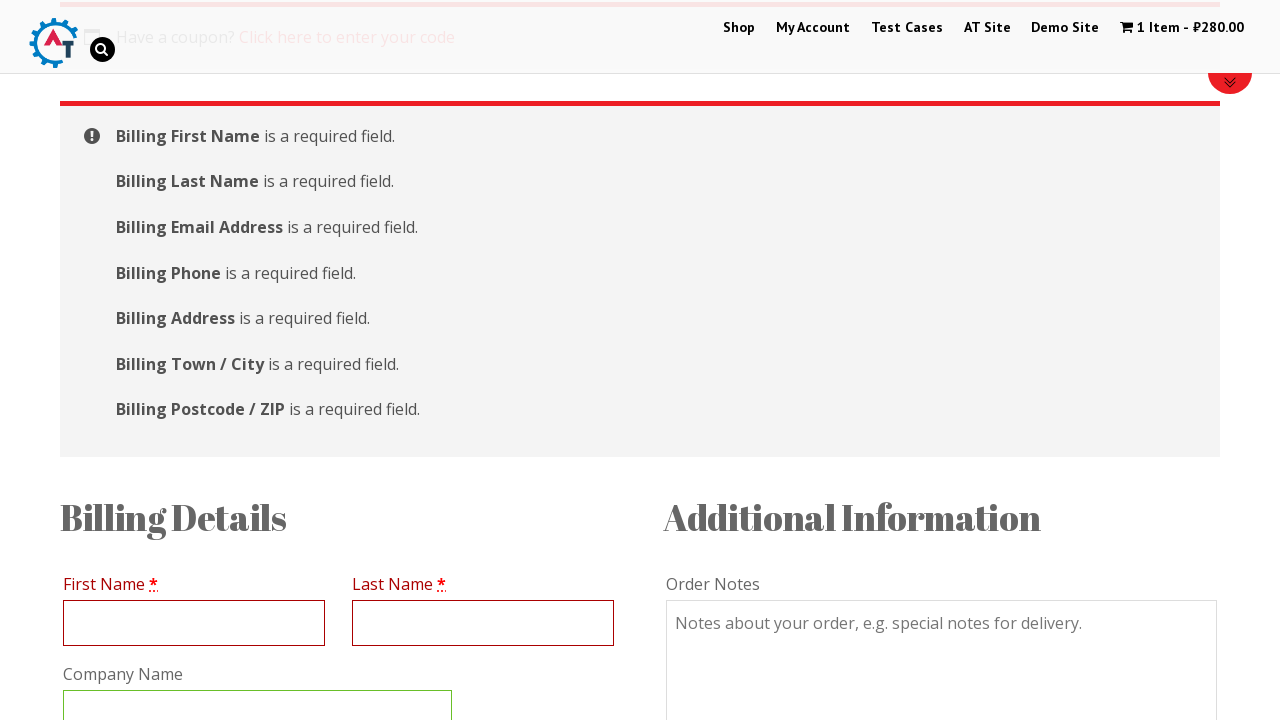

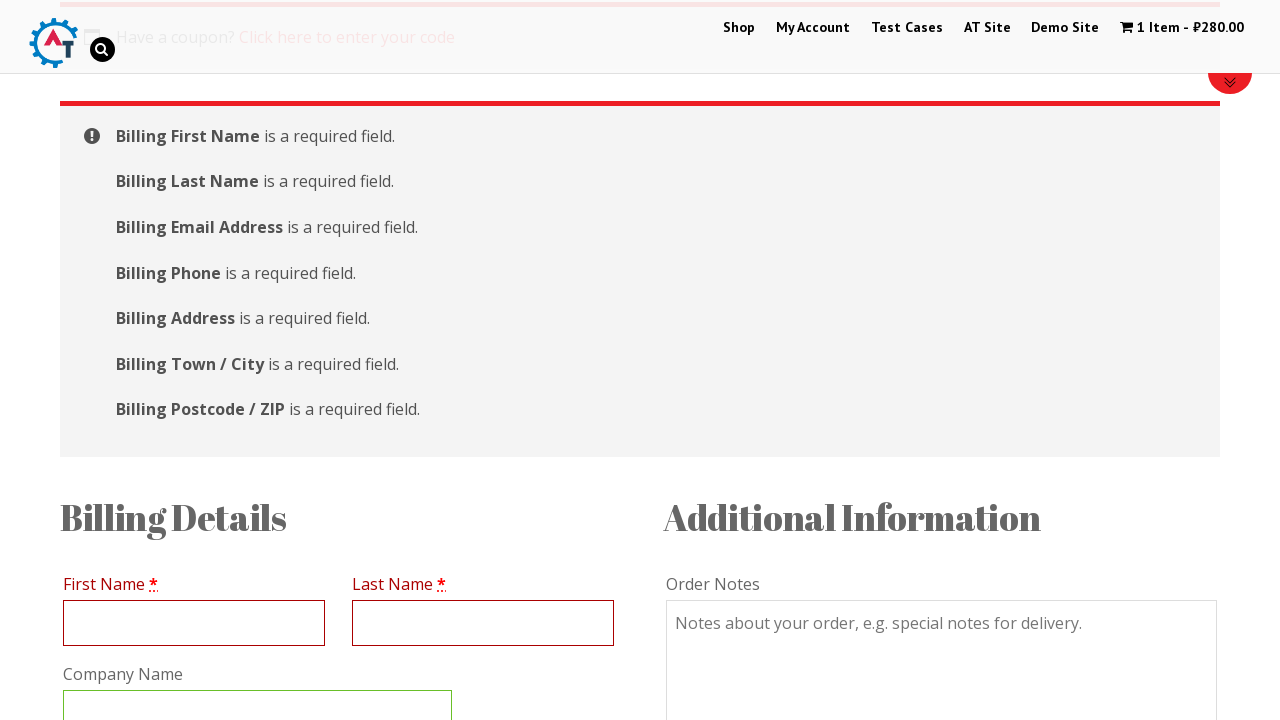